Tests finding and clicking a link by its calculated text value, then fills out a multi-field form with personal information (first name, last name, city, country) and submits it.

Starting URL: http://suninjuly.github.io/find_link_text

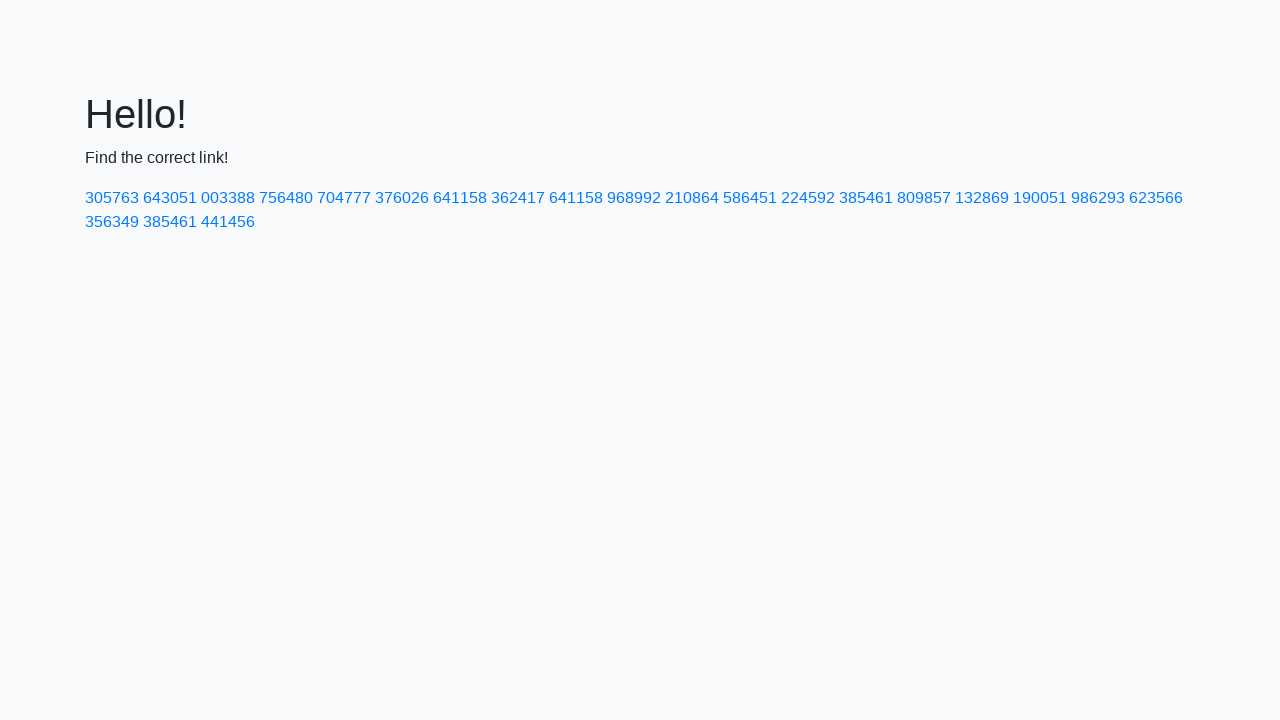

Clicked link with calculated text value '224592' at (808, 198) on text=224592
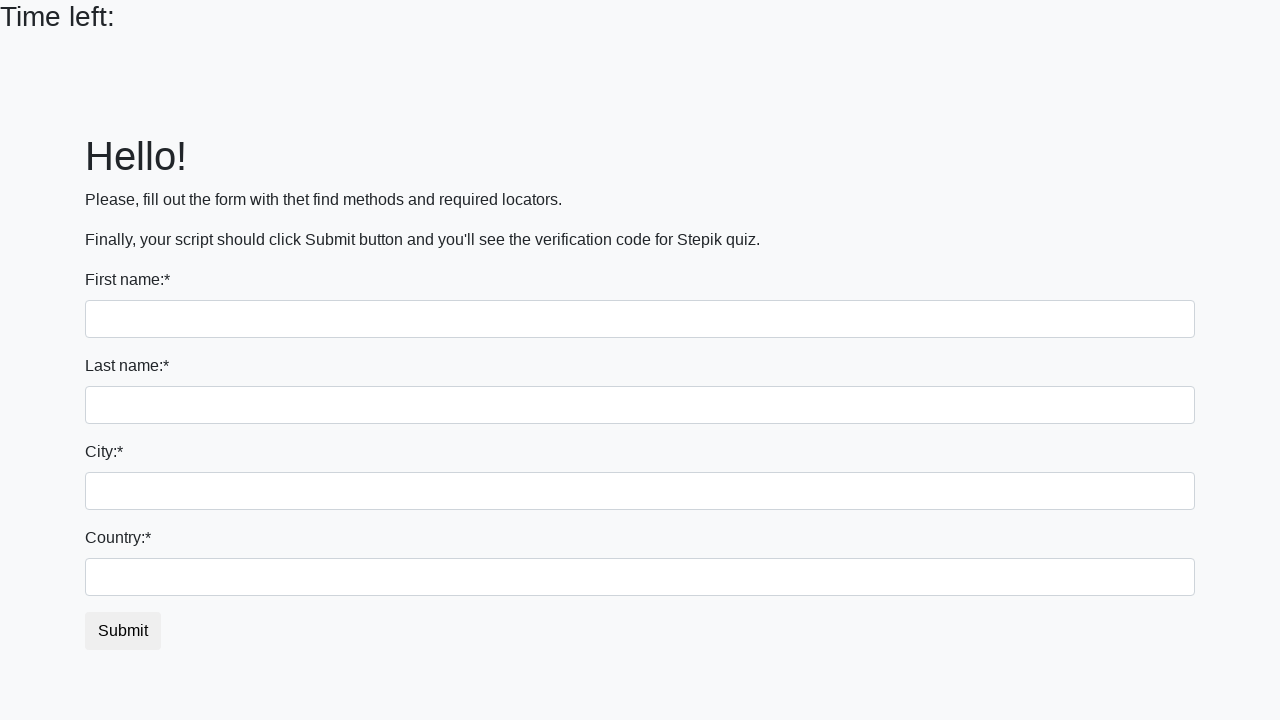

Filled first name field with 'Ivan' on input
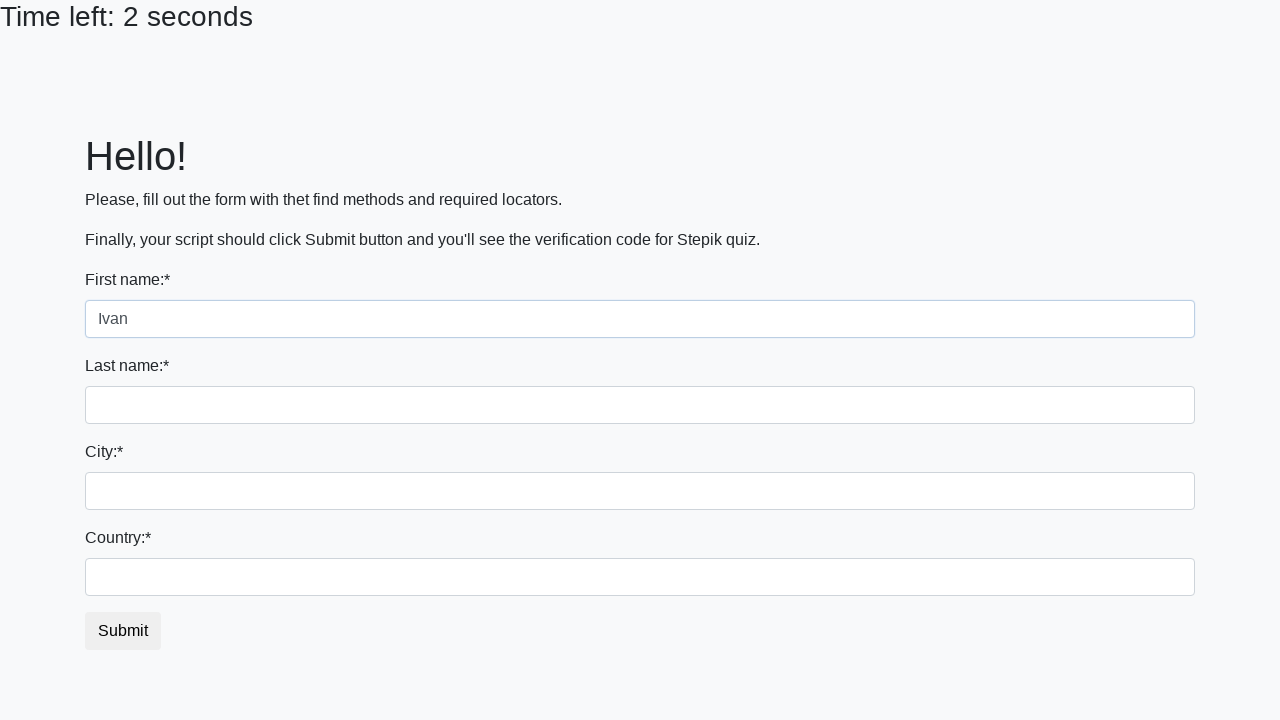

Filled last name field with 'Petrov' on input[name='last_name']
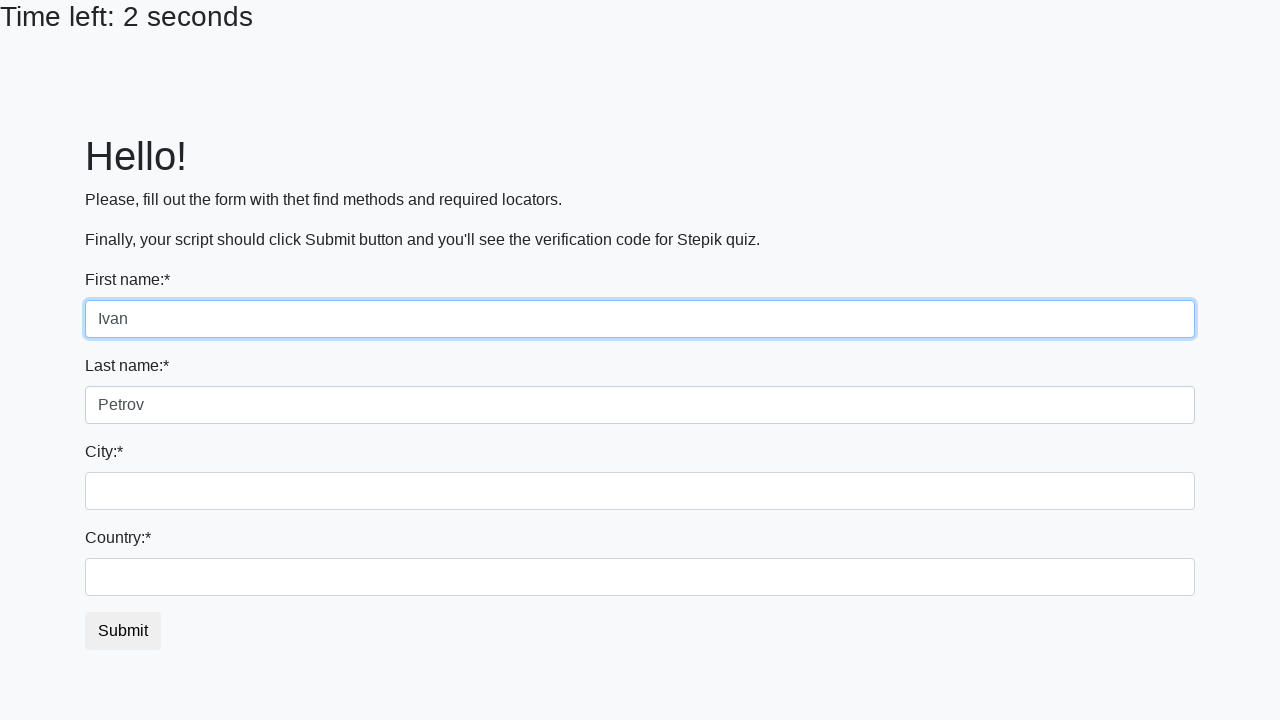

Filled city field with 'Smolensk' on .city
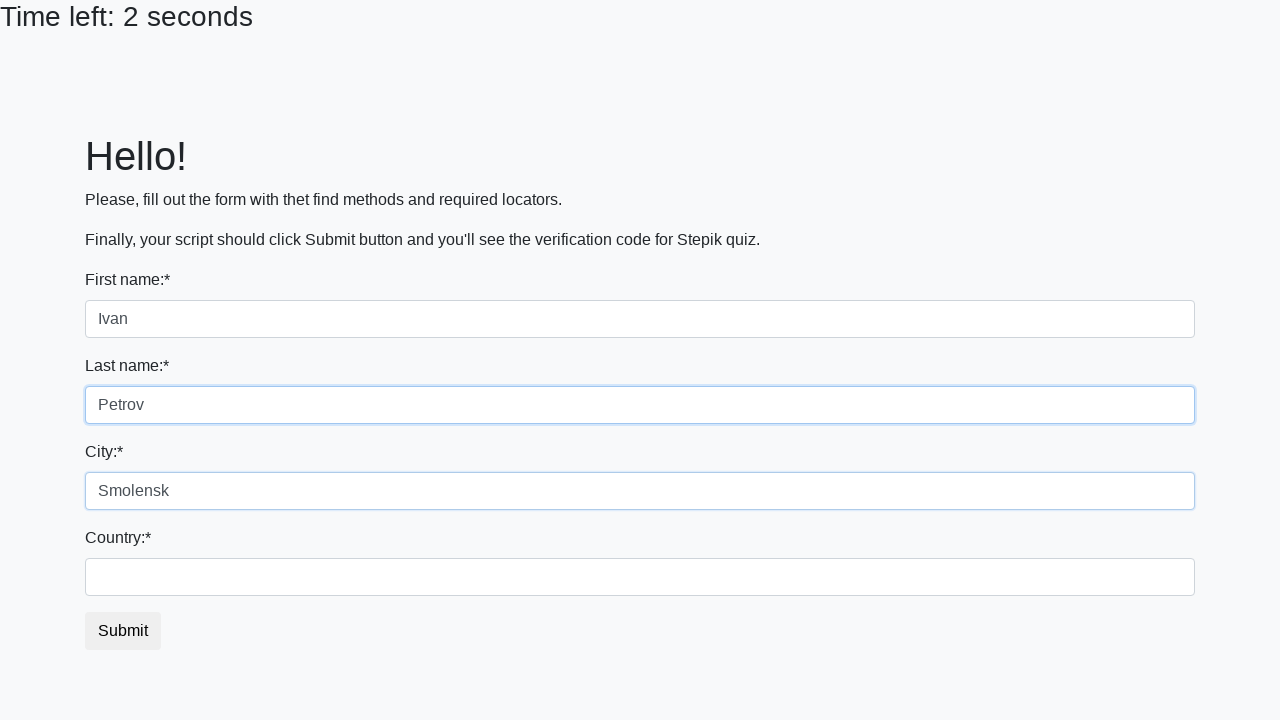

Filled country field with 'Russia' on #country
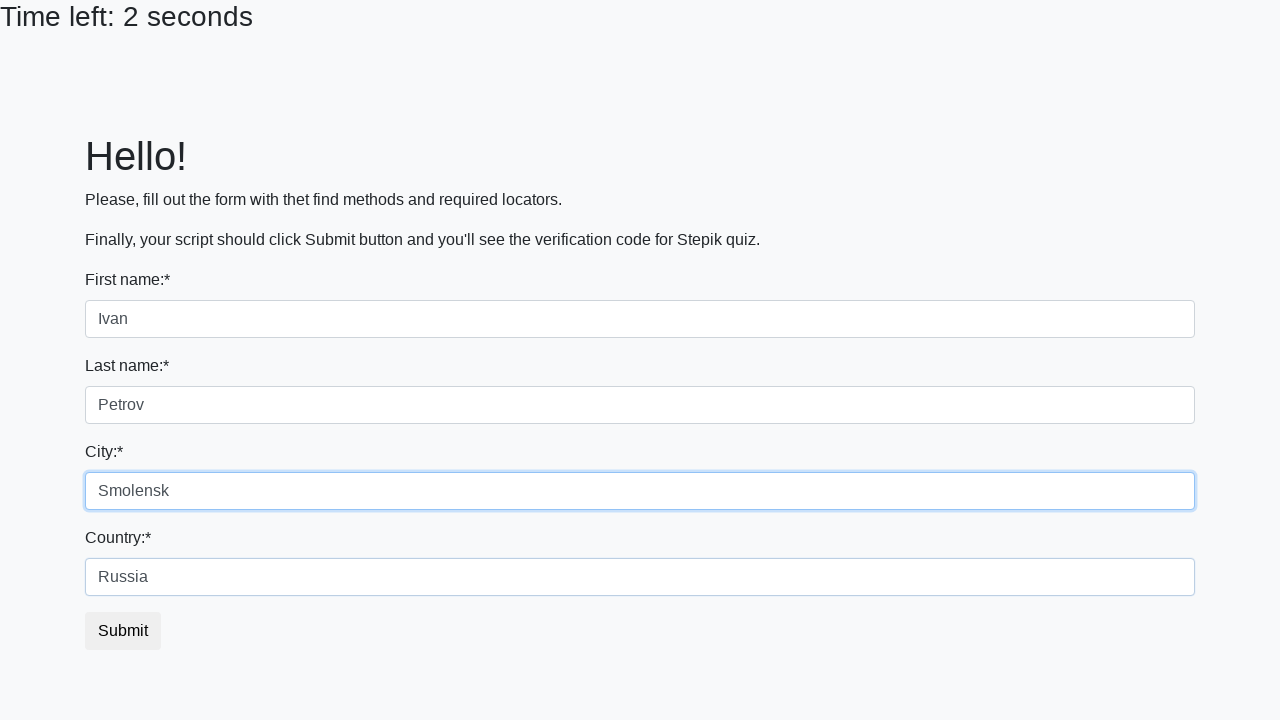

Clicked submit button to complete form submission at (123, 631) on button.btn
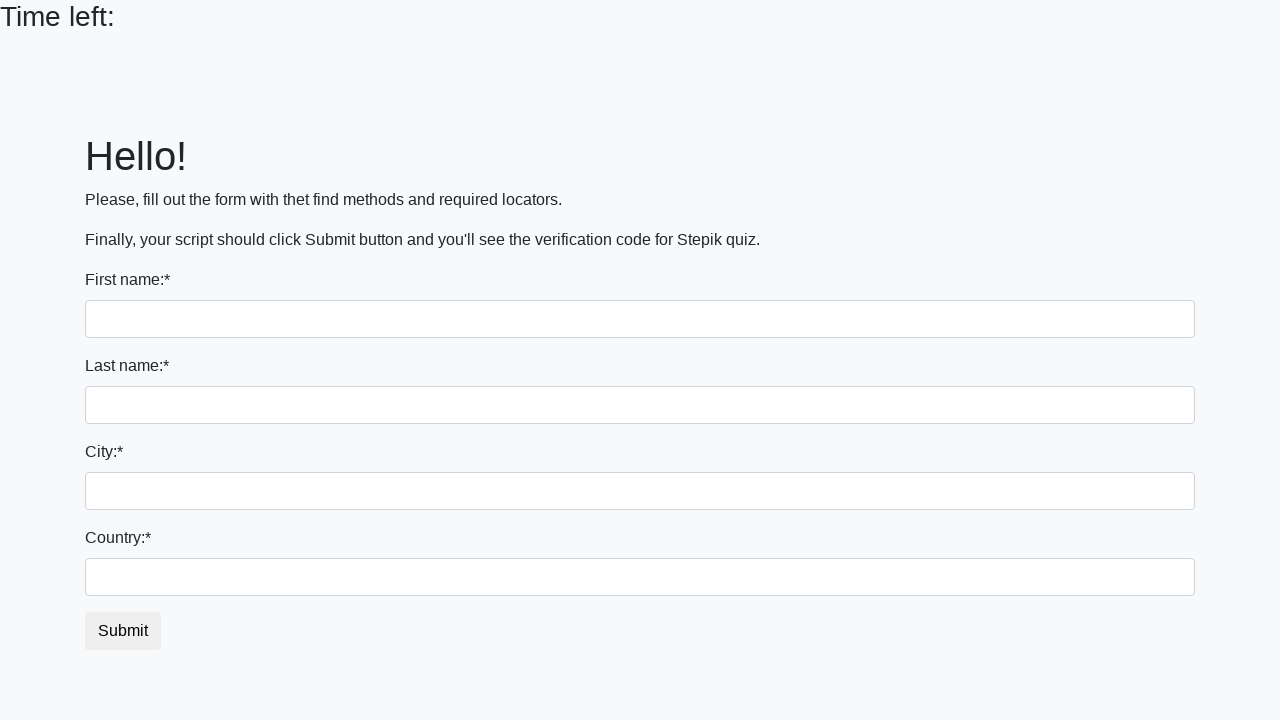

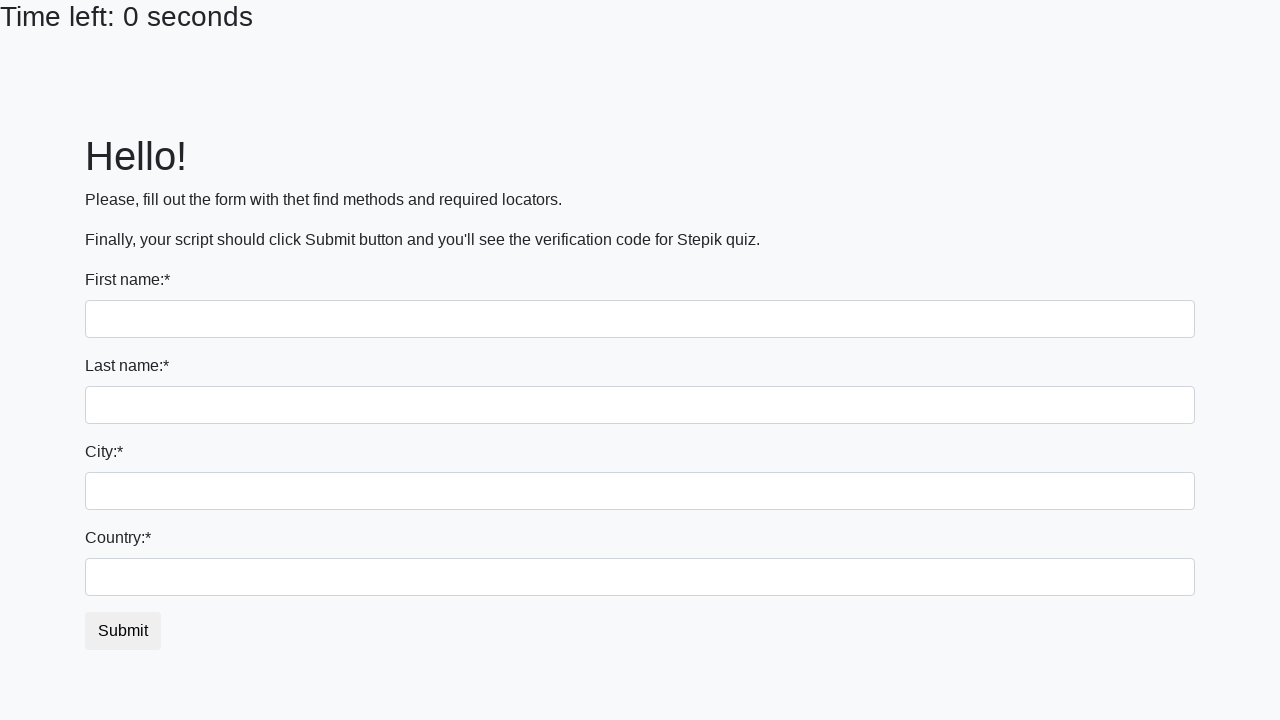